Tests e-commerce cart functionality by adding four random products to the cart, viewing the cart, finding the lowest priced item, removing it, and verifying three items remain in the cart.

Starting URL: https://cms.demo.katalon.com/

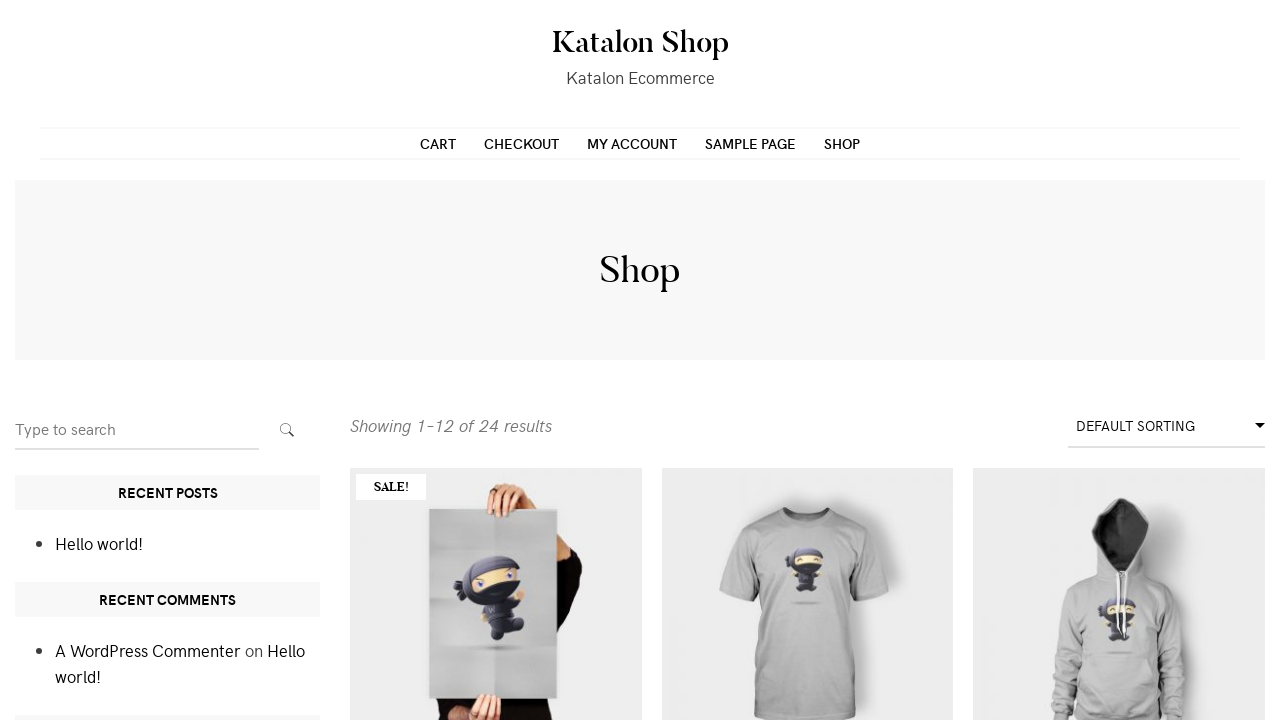

Clicked on first product image (post-25) at (496, 361) on xpath=//li[contains(@class, 'product type-product post-25')]//img[contains(@clas
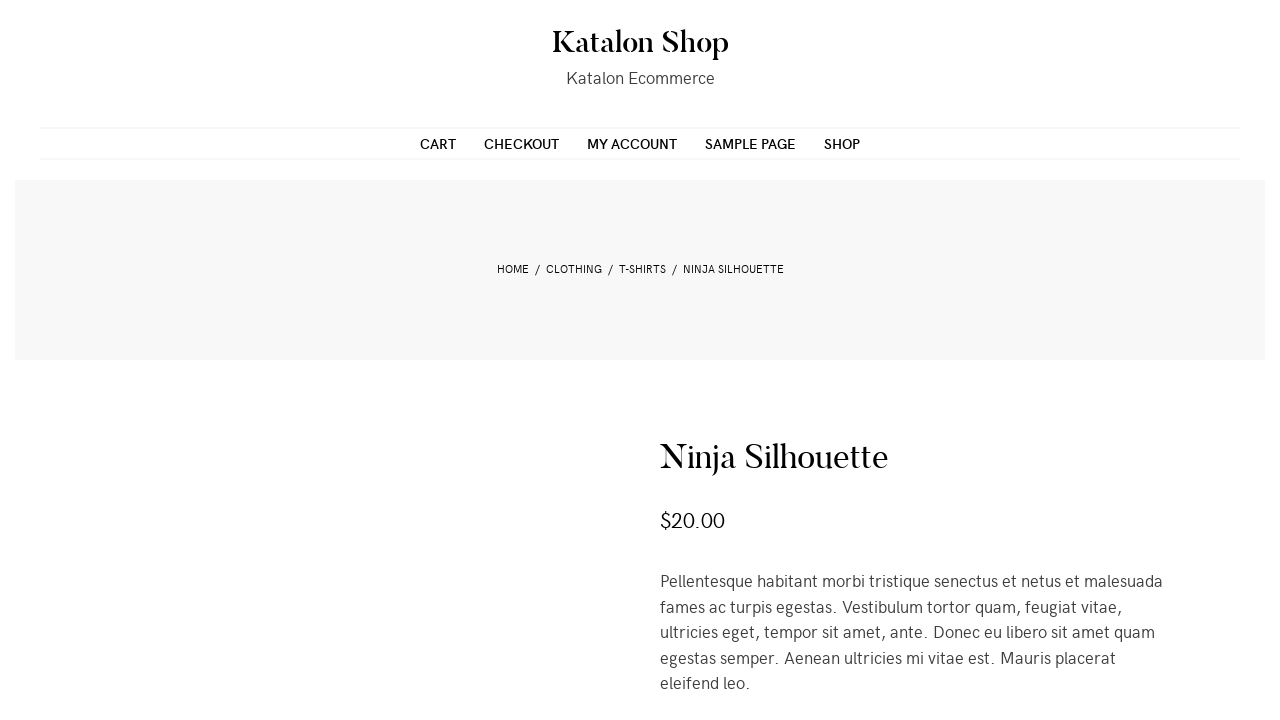

Clicked 'Add to cart' button for first product at (857, 360) on xpath=//button[normalize-space()='Add to cart']
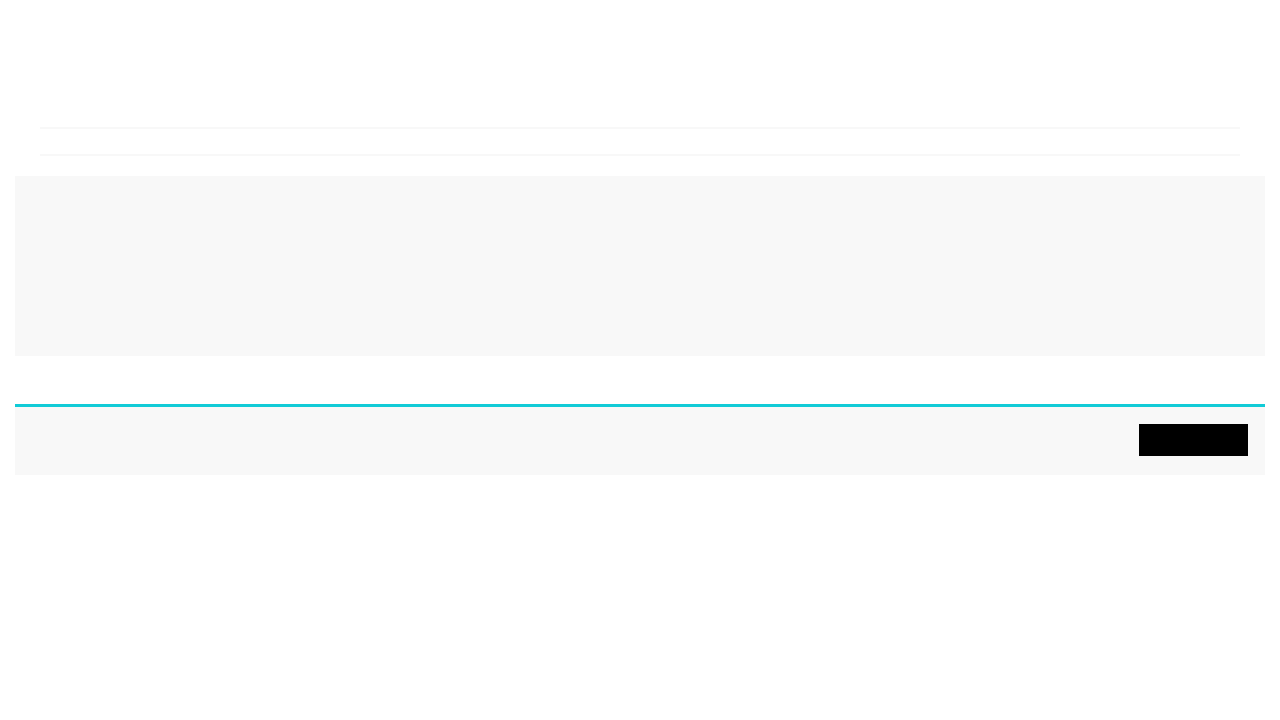

Navigated back to home page
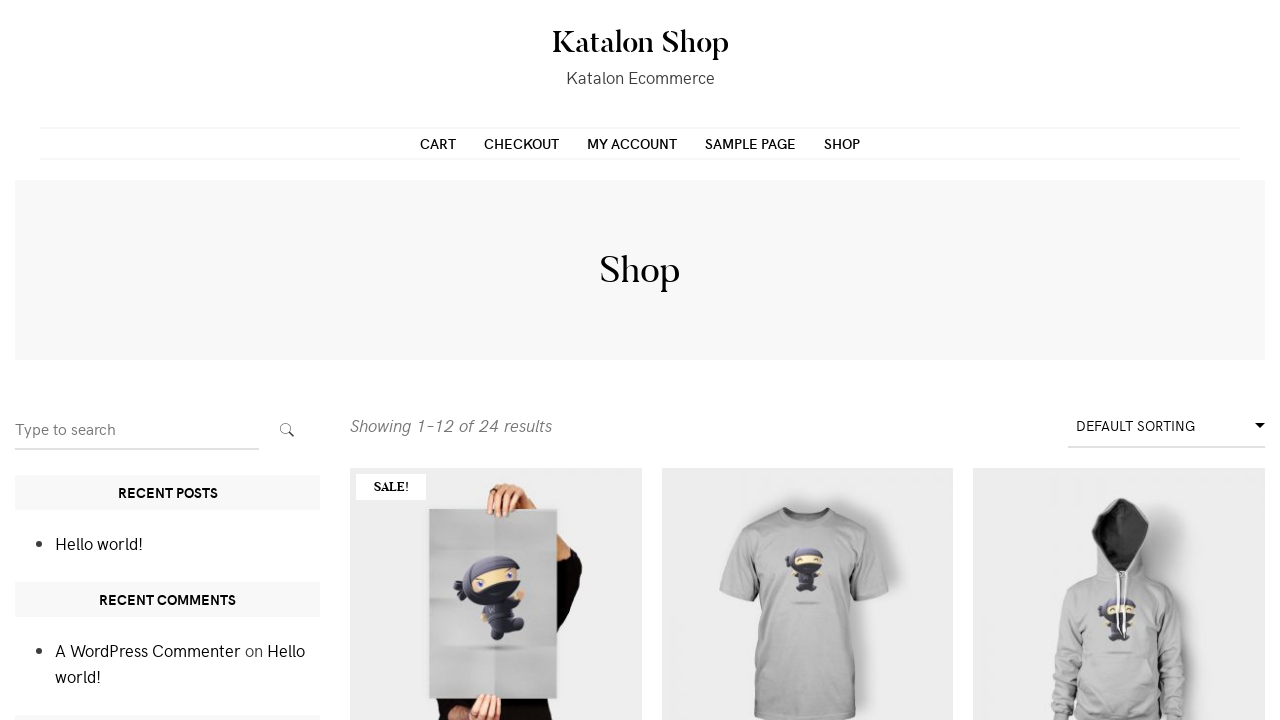

Clicked on second product (post-15) at (1119, 389) on xpath=//li[contains(@class, 'product type-product post-15')]
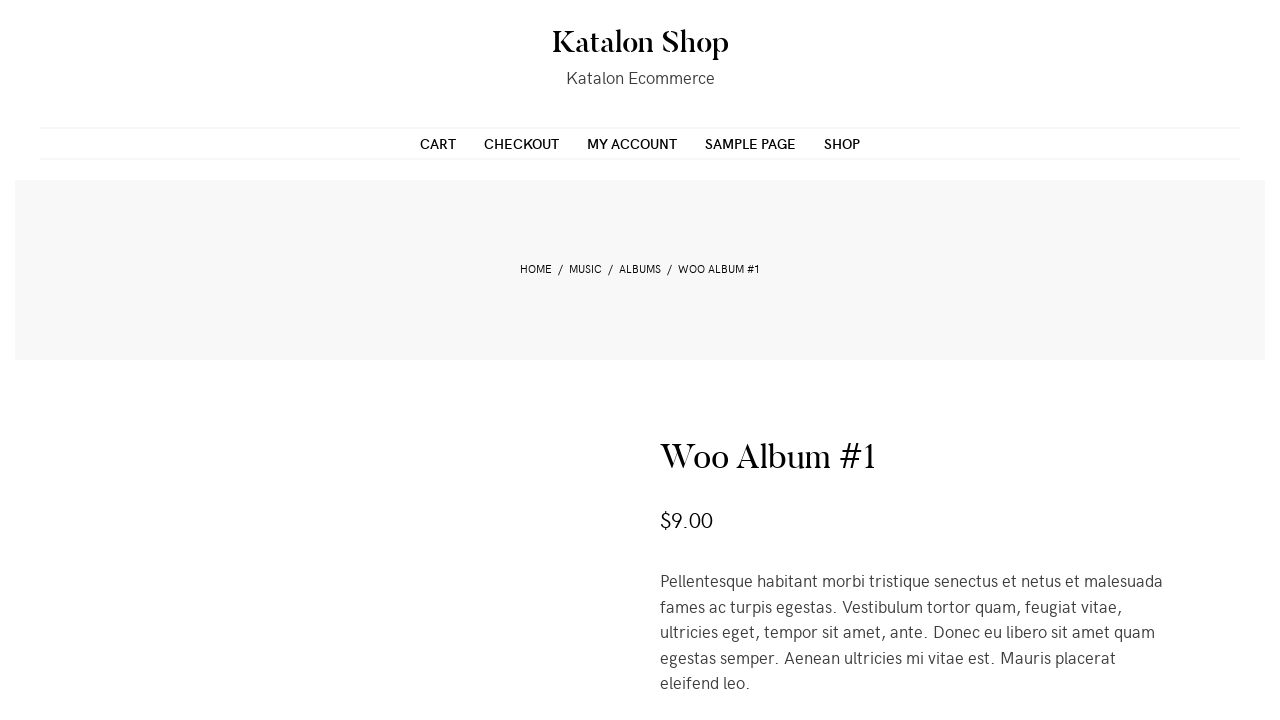

Clicked 'Add to cart' button for second product at (857, 360) on xpath=//button[normalize-space()='Add to cart']
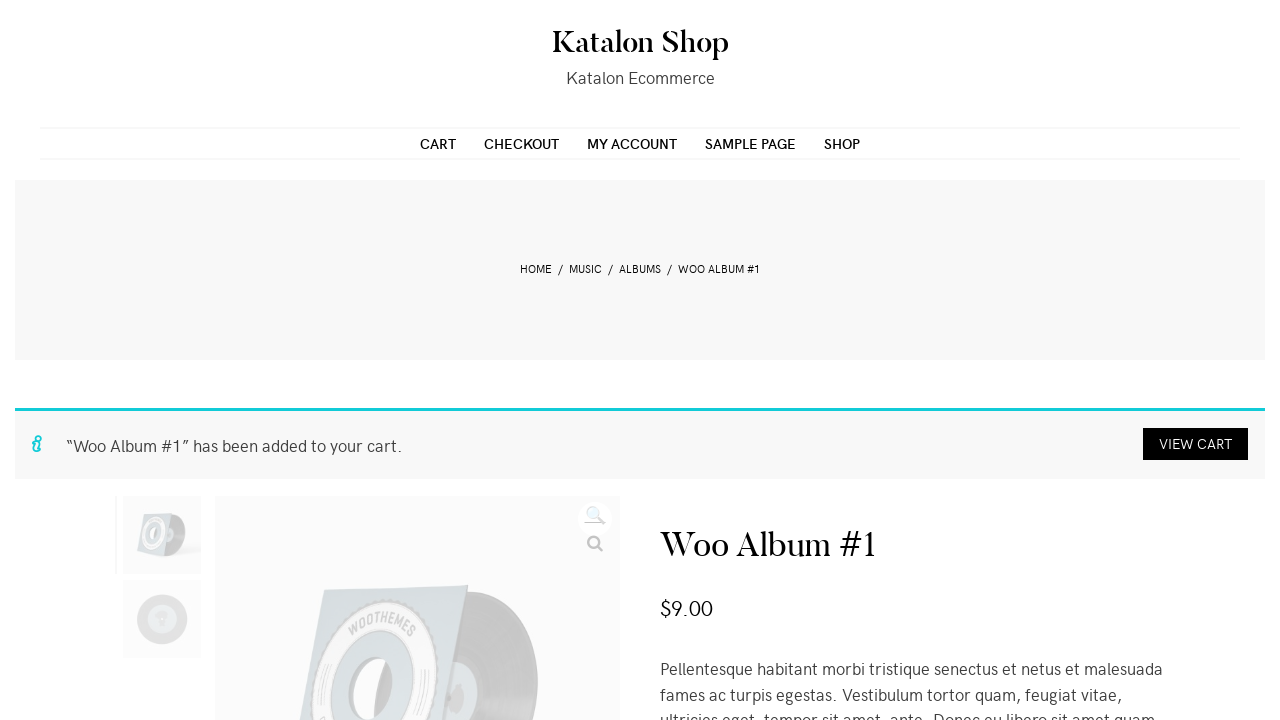

Navigated back to home page
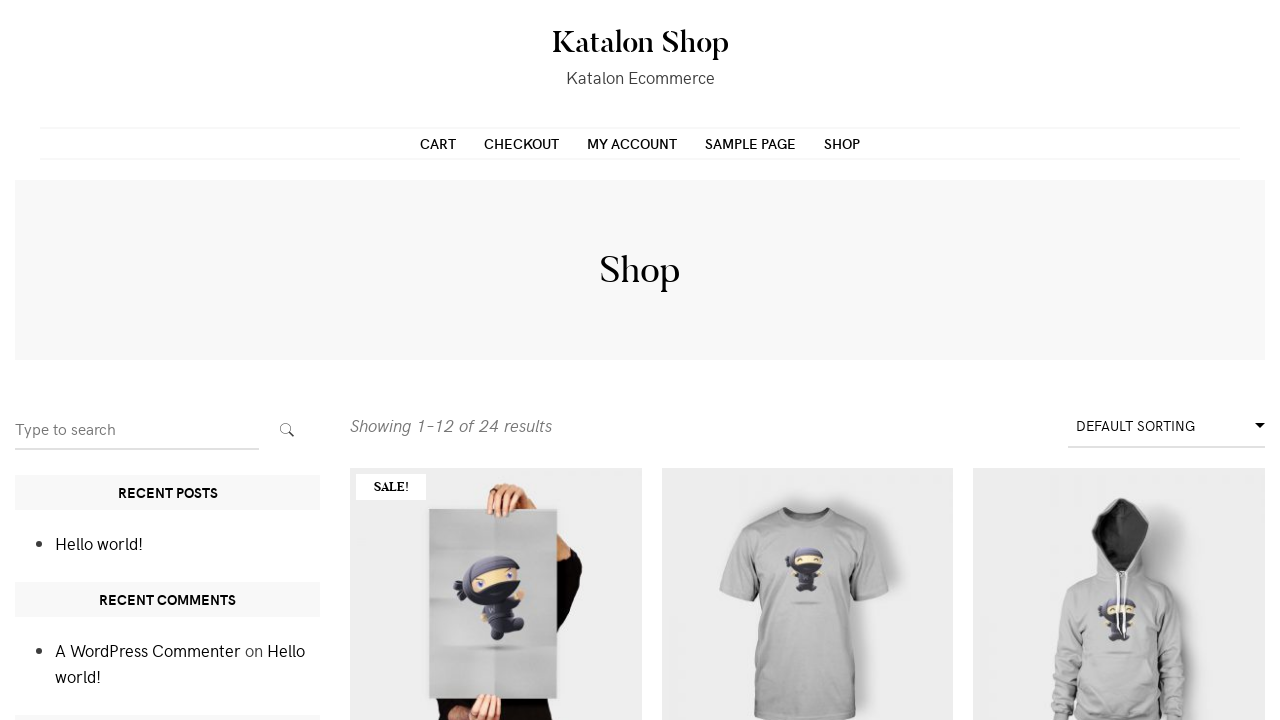

Clicked on third product (post-66) at (1119, 360) on xpath=//li[contains(@class, 'product type-product post-66')]
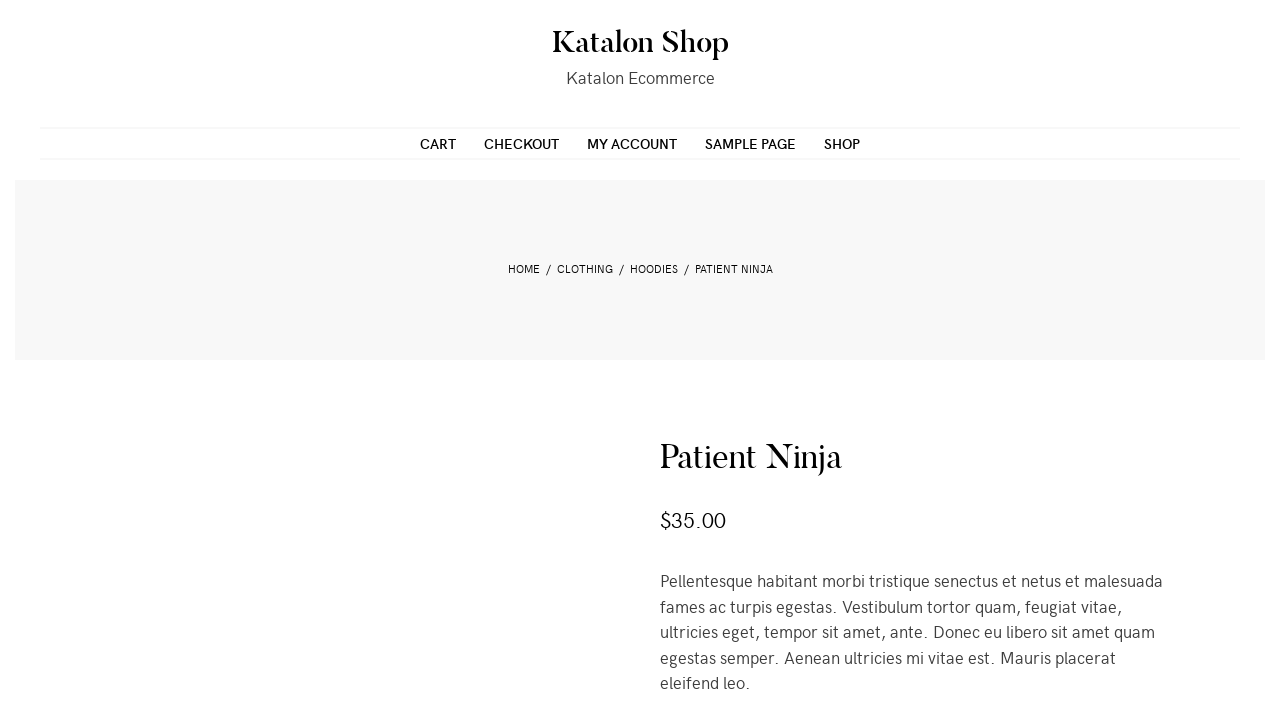

Clicked 'Add to cart' button for third product at (857, 360) on xpath=//button[normalize-space()='Add to cart']
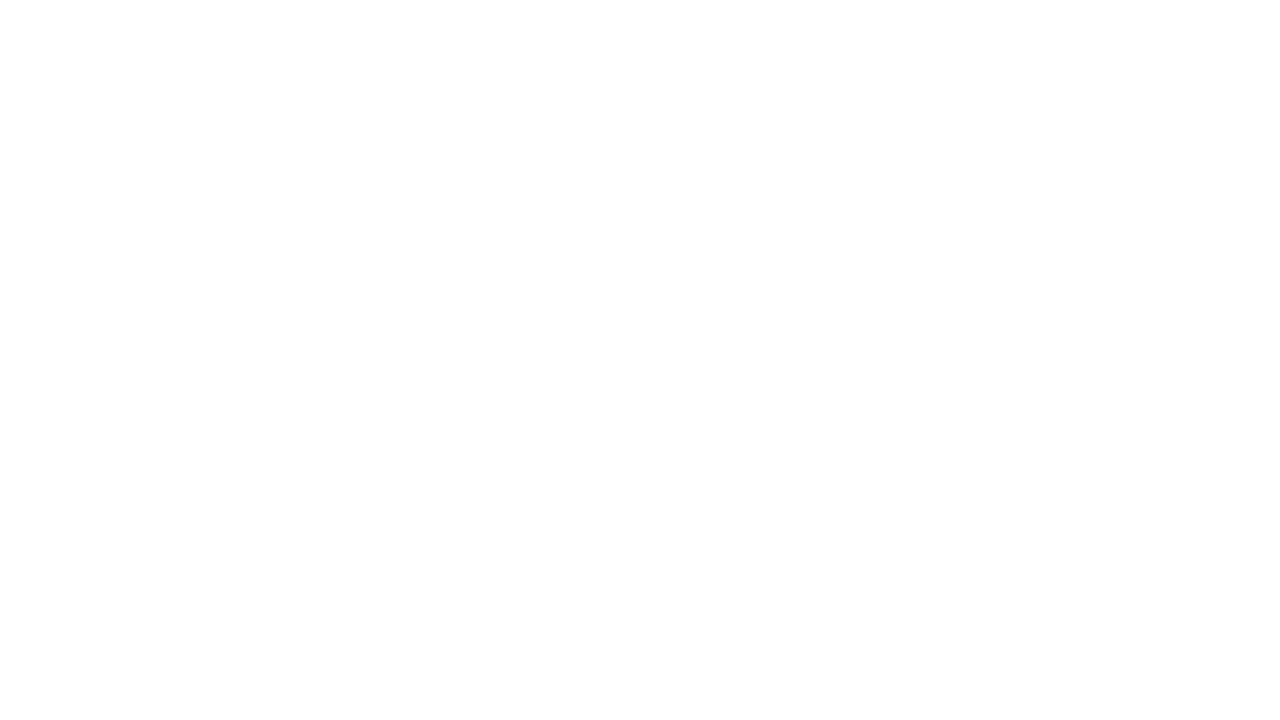

Navigated back to home page
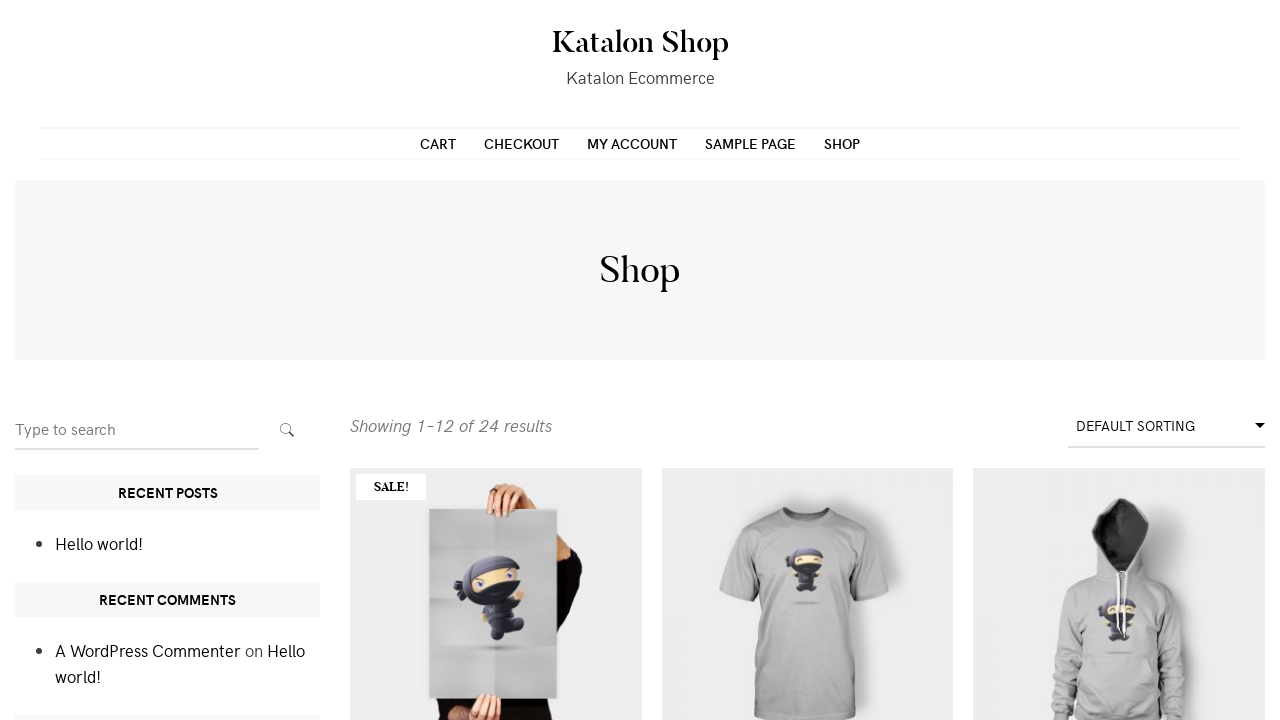

Clicked on fourth product (post-57) at (807, 389) on xpath=//li[contains(@class, 'product type-product post-57')]
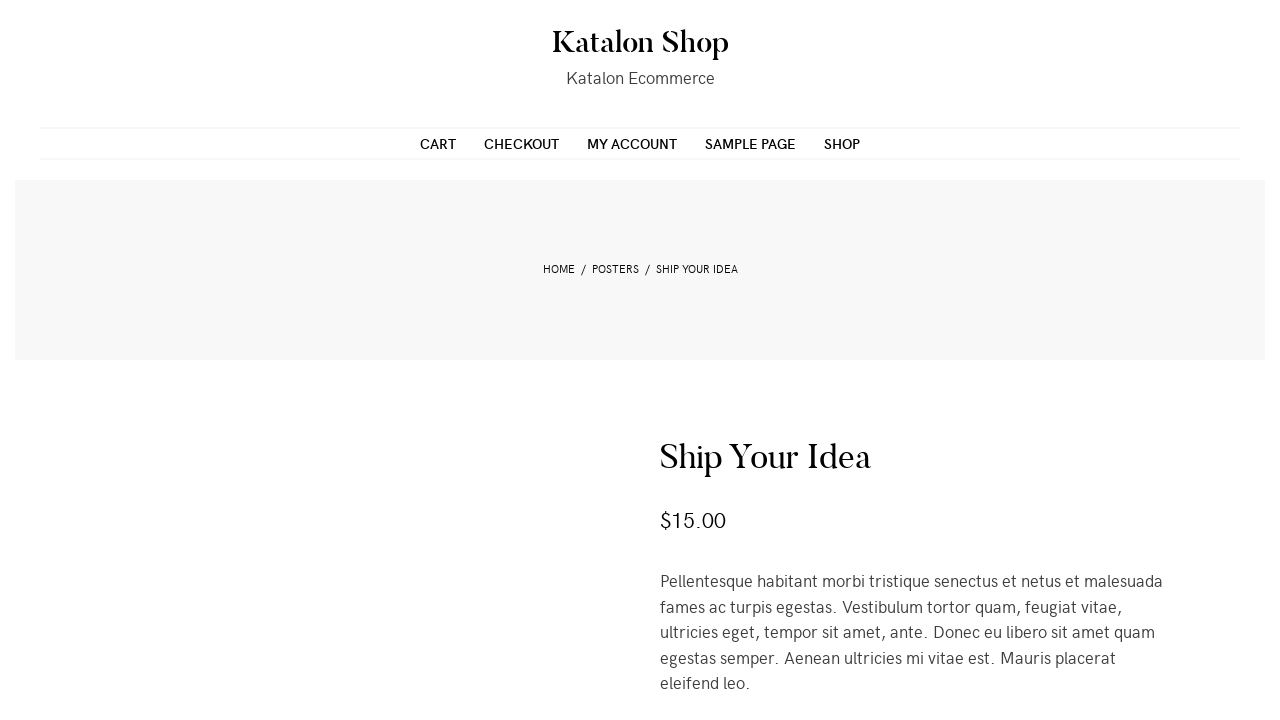

Clicked 'Add to cart' button for fourth product at (857, 360) on xpath=//button[normalize-space()='Add to cart']
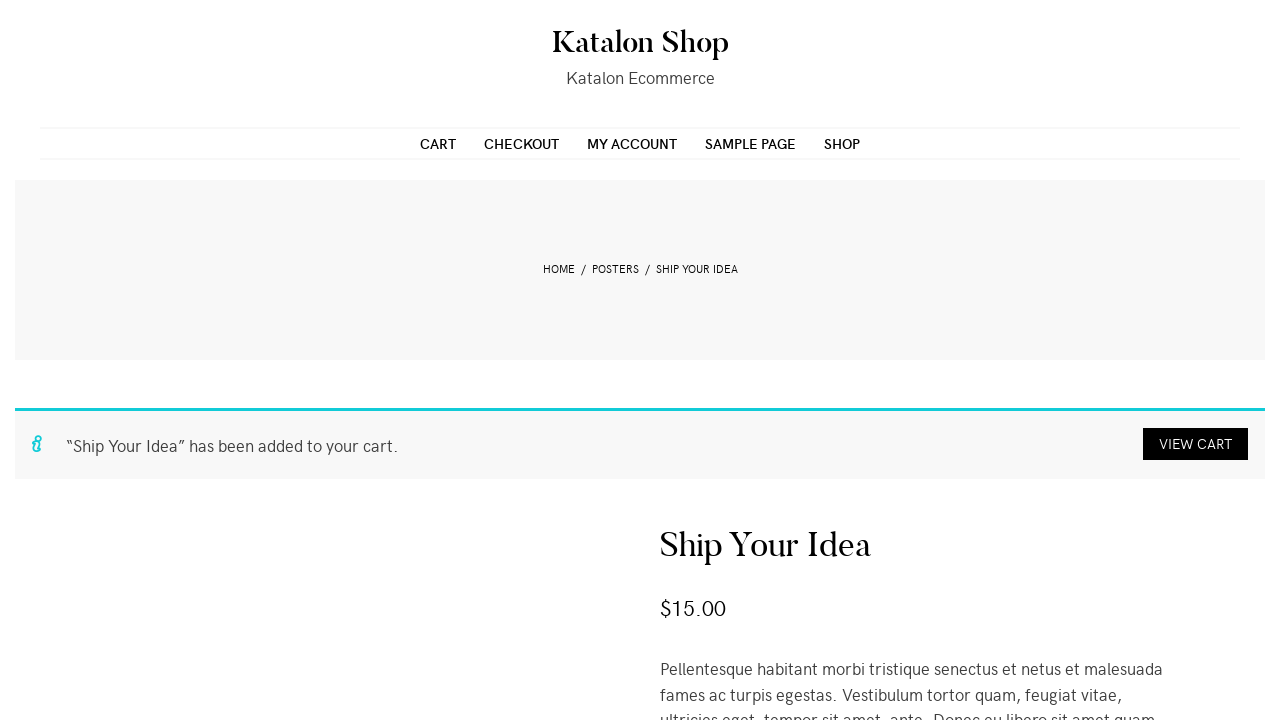

Clicked 'View cart' link to navigate to cart page at (1196, 444) on xpath=//a[normalize-space()='View cart']
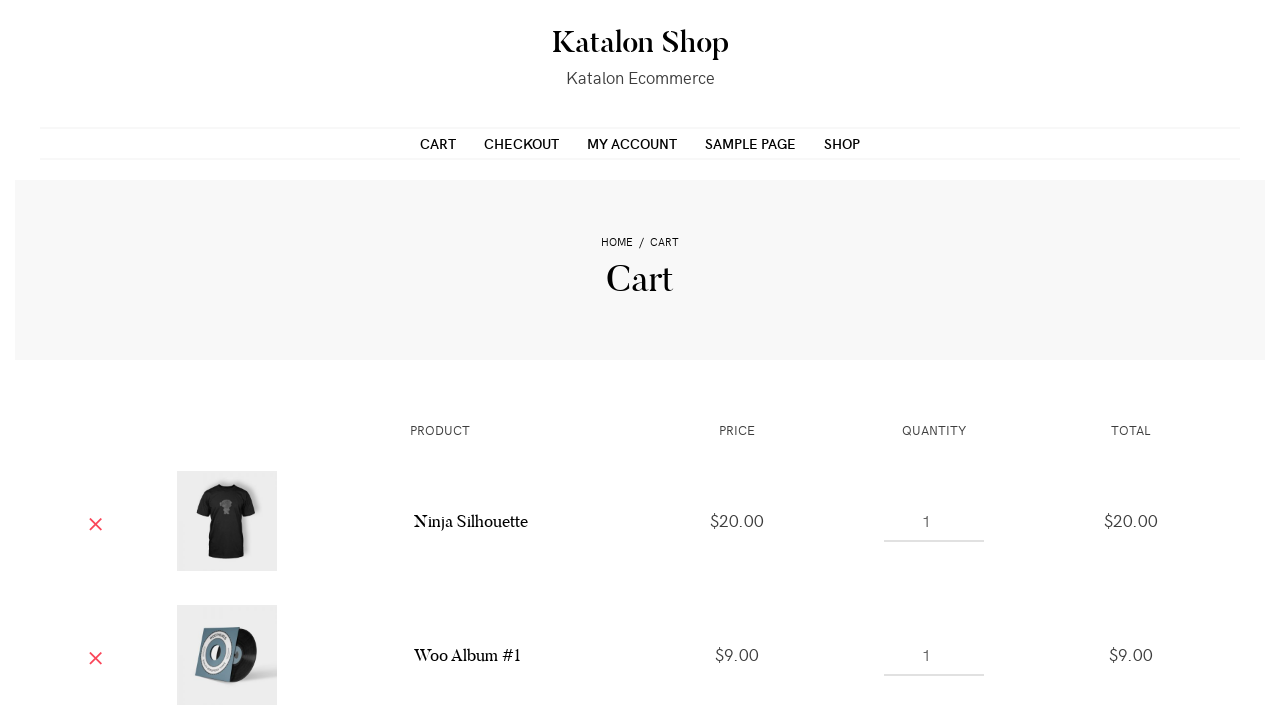

Cart table loaded with all items
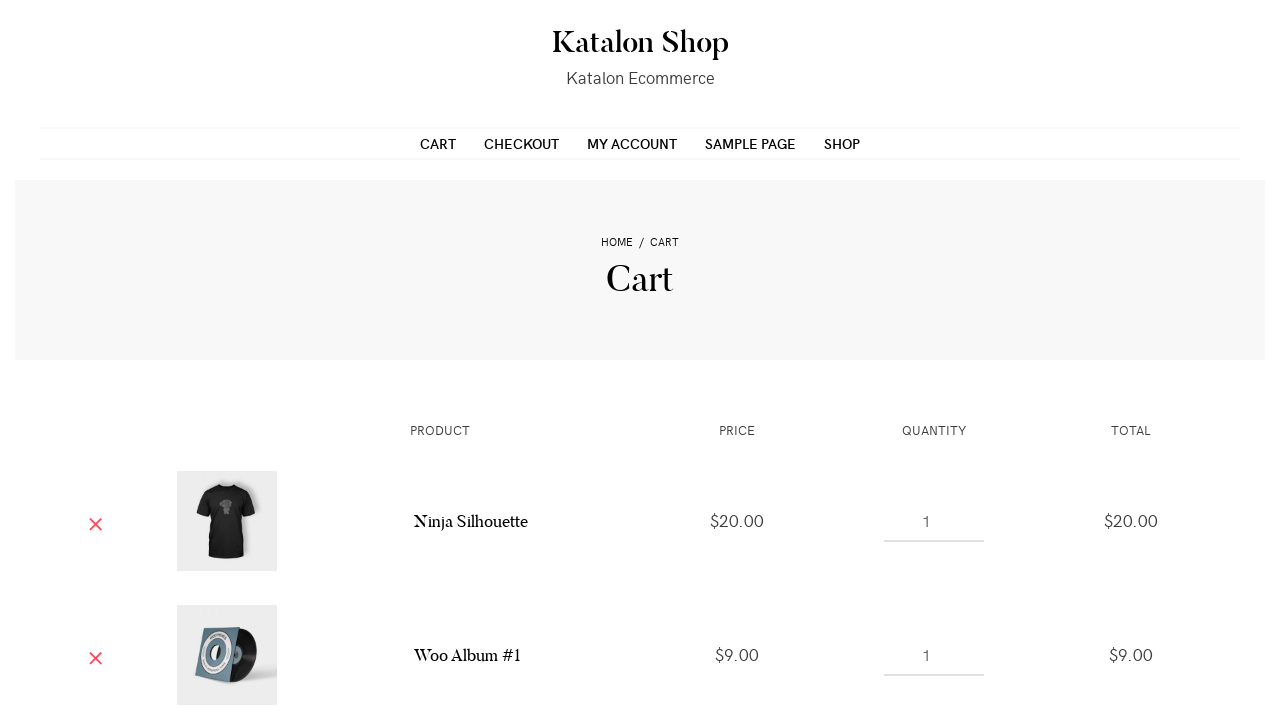

Found 4 items in cart
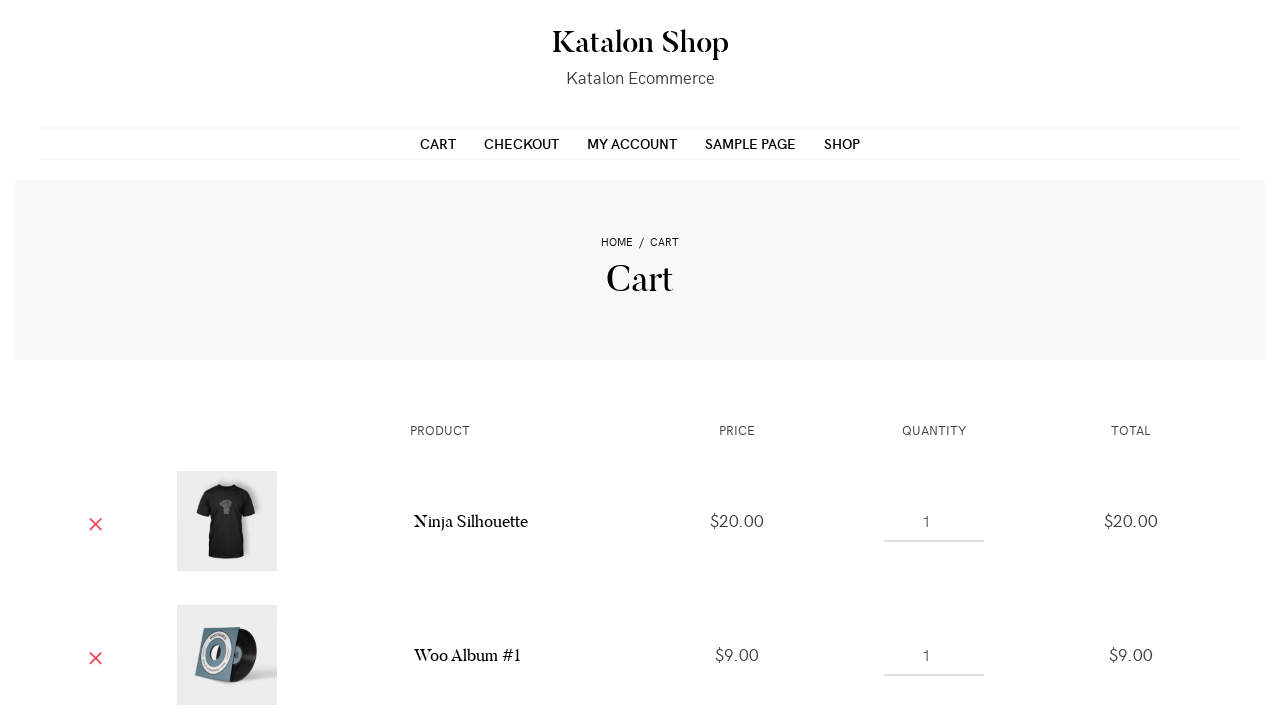

Identified lowest priced item at row 2 with price $9.0
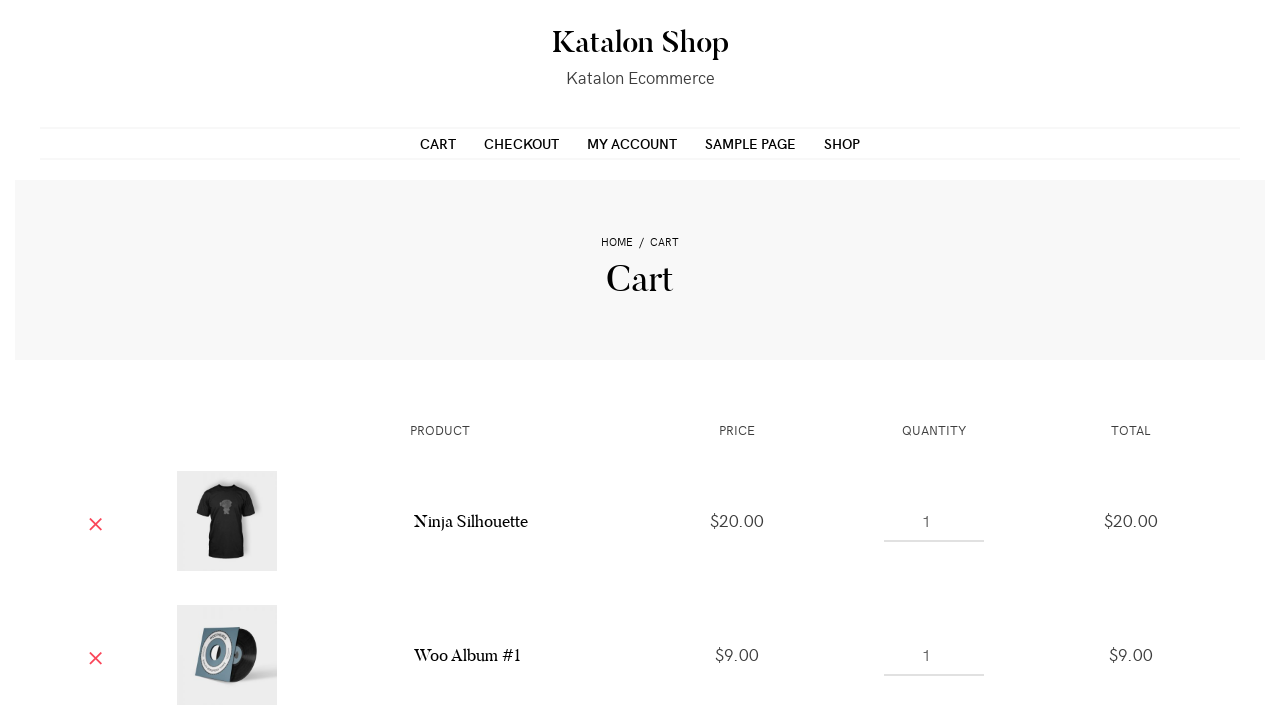

Clicked remove button for lowest priced item (row 2) at (96, 655) on //table[contains(@class, 'shop_table')]//tbody//tr[2]/td[1]/a[1]
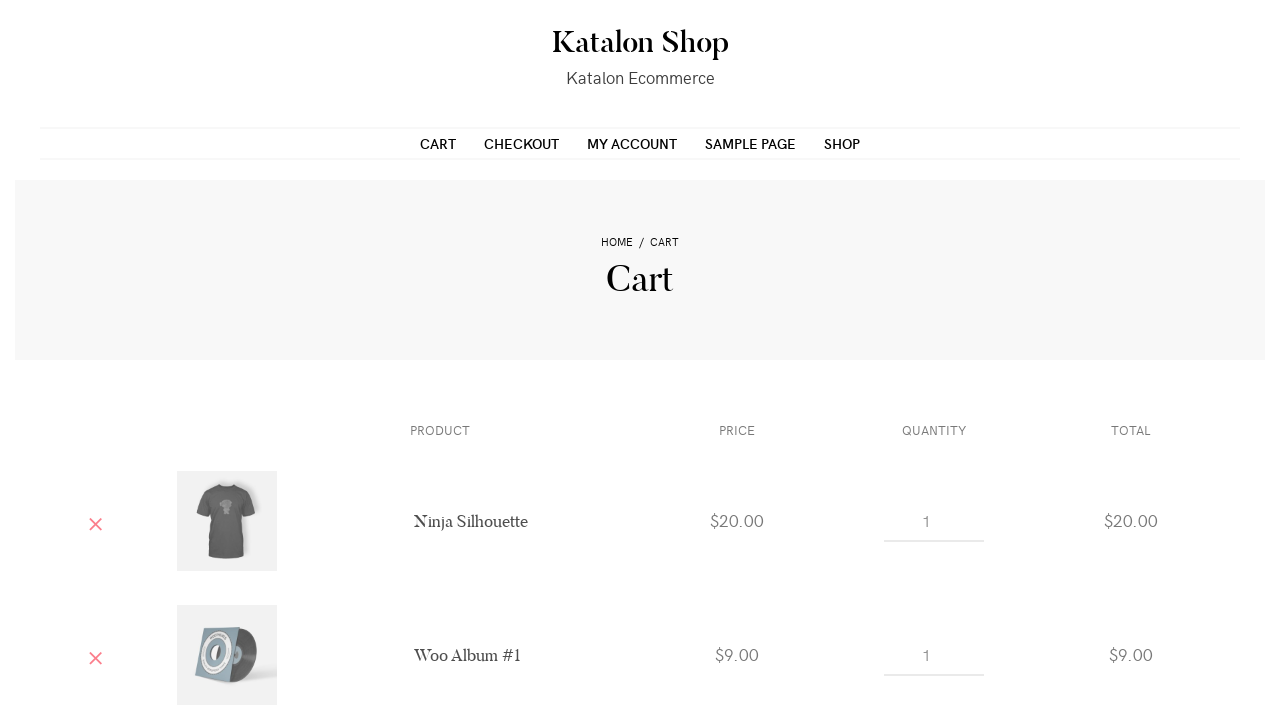

Waited for cart to update after item removal
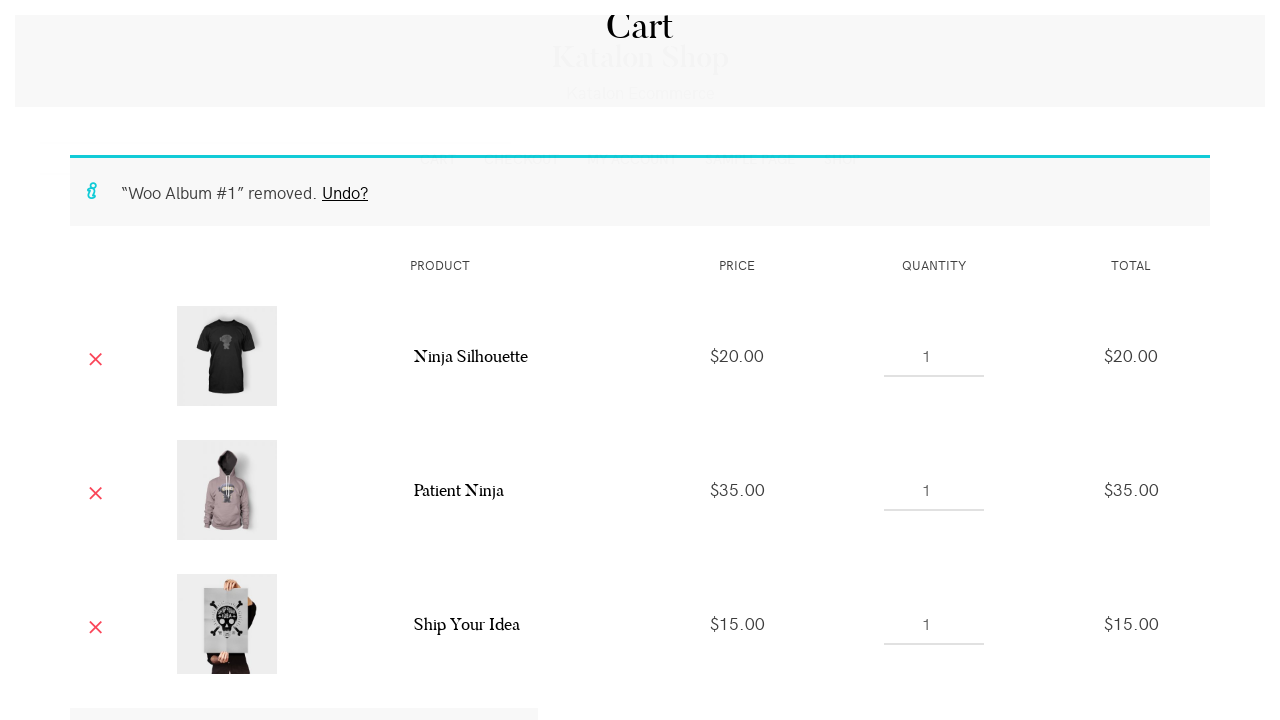

Verified cart table updated with remaining items
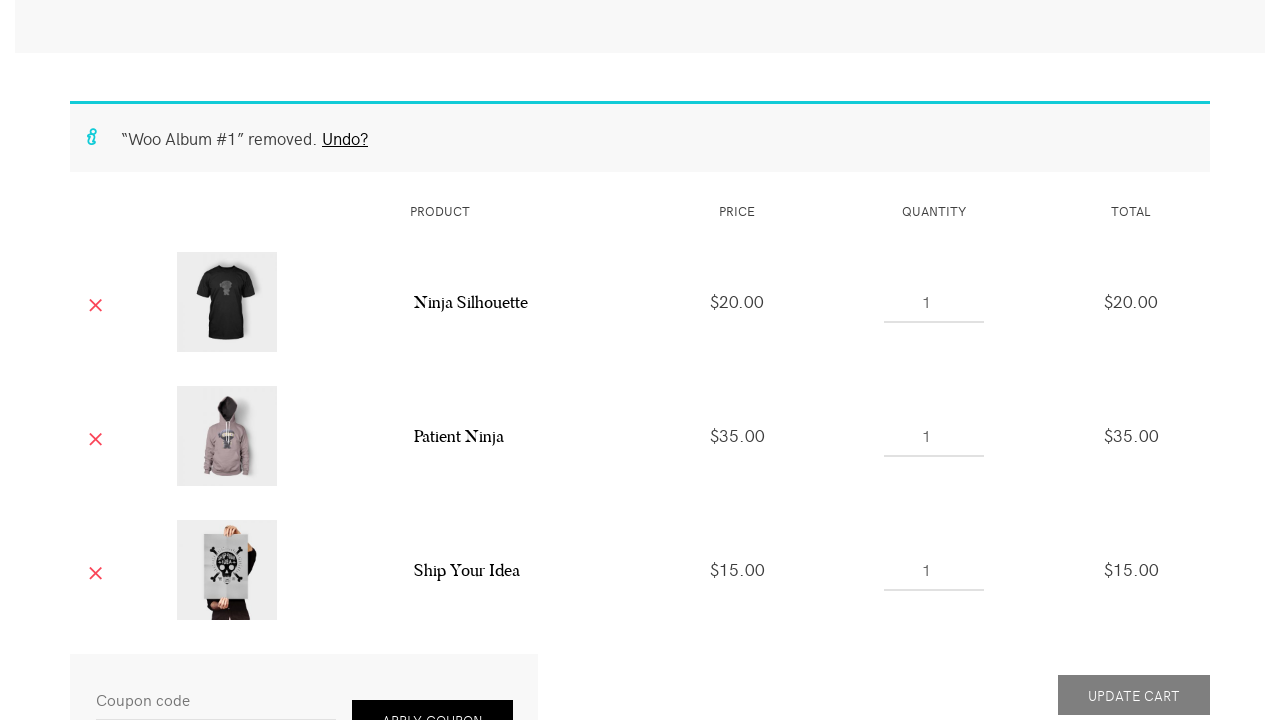

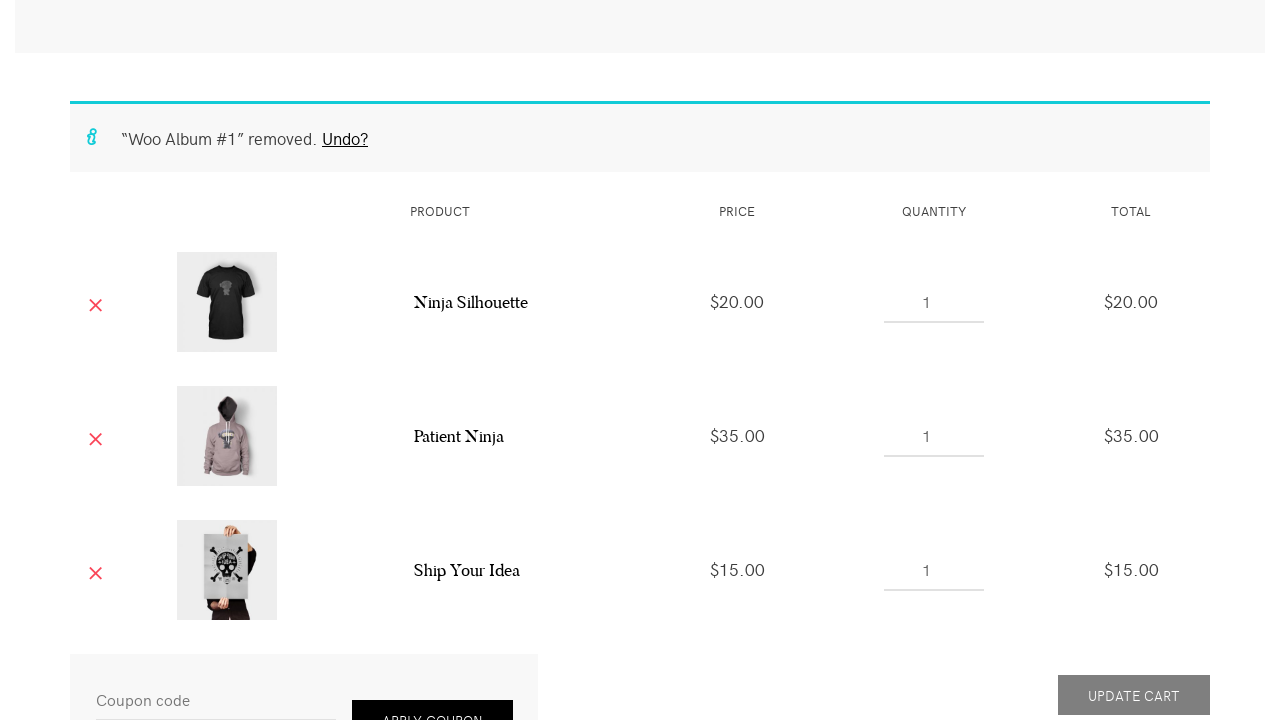